Navigates to a practice page and interacts with shadow DOM elements by scrolling to a file input element and filling in a pizza name field within nested shadow roots

Starting URL: https://selectorshub.com/xpath-practice-page/

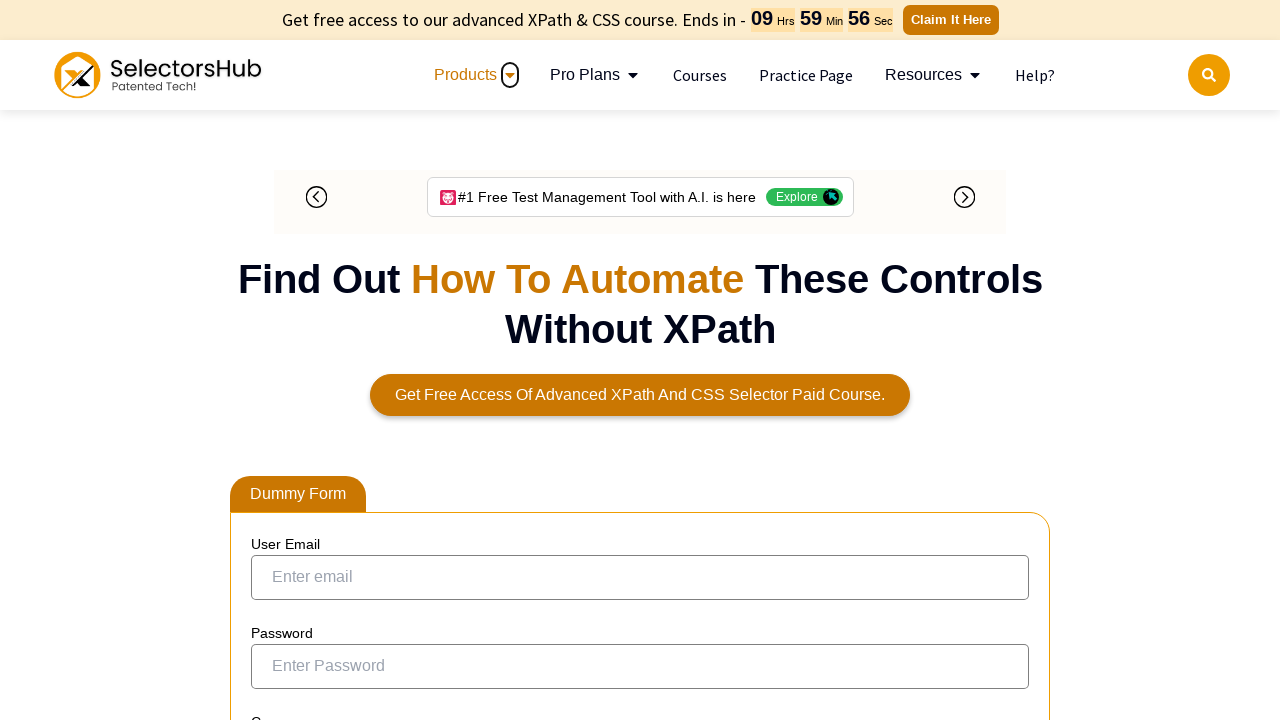

Scrolled to file input element with id 'myFile'
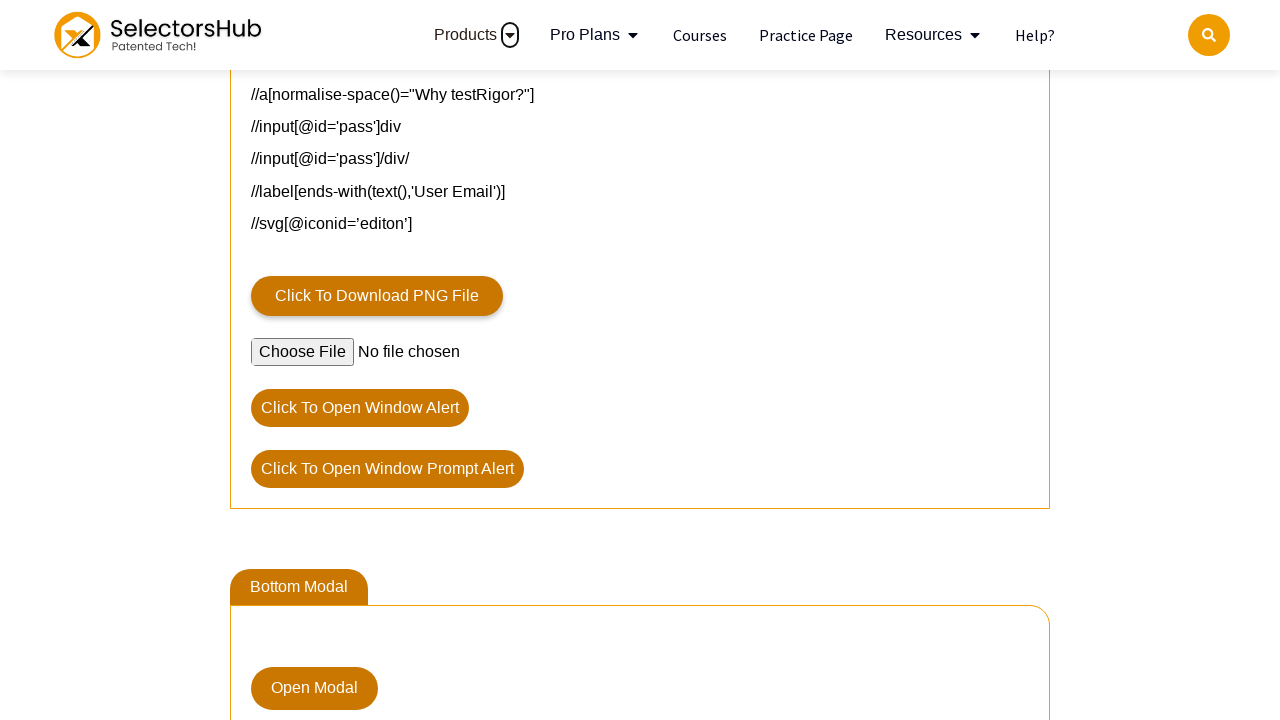

Located pizza input field within nested shadow DOM roots
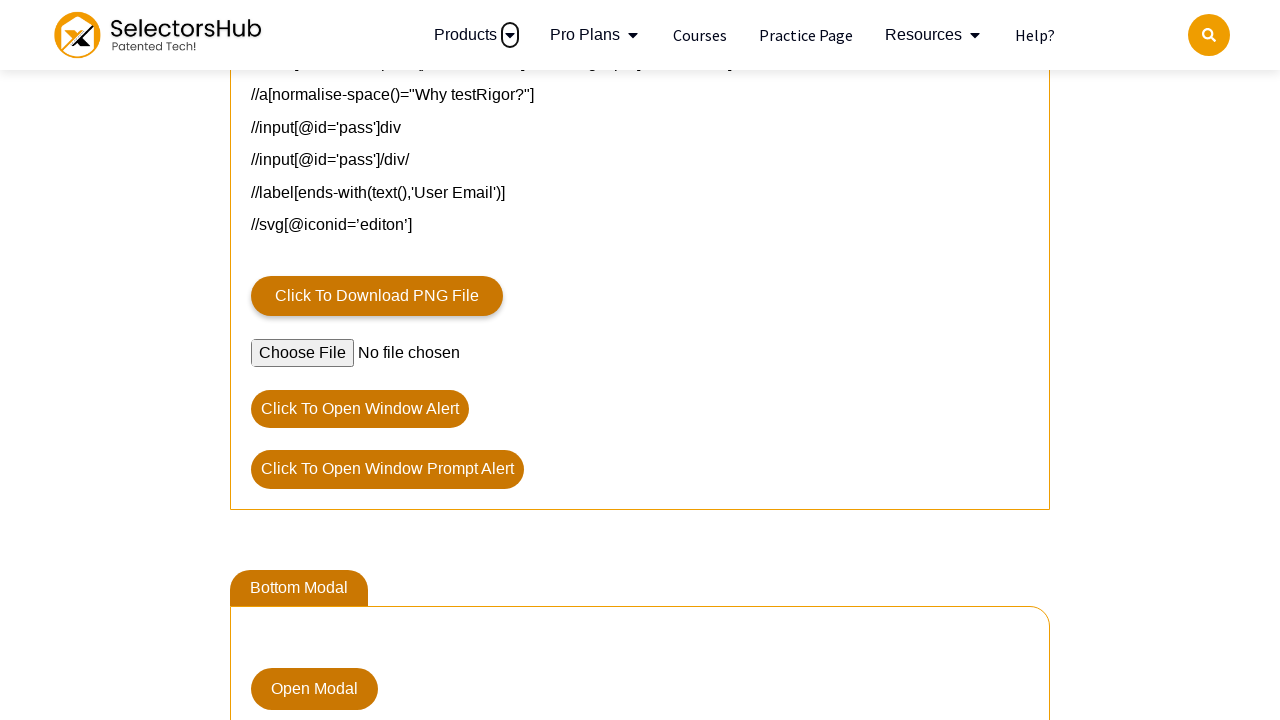

Filled pizza input field with 'Chicago Style'
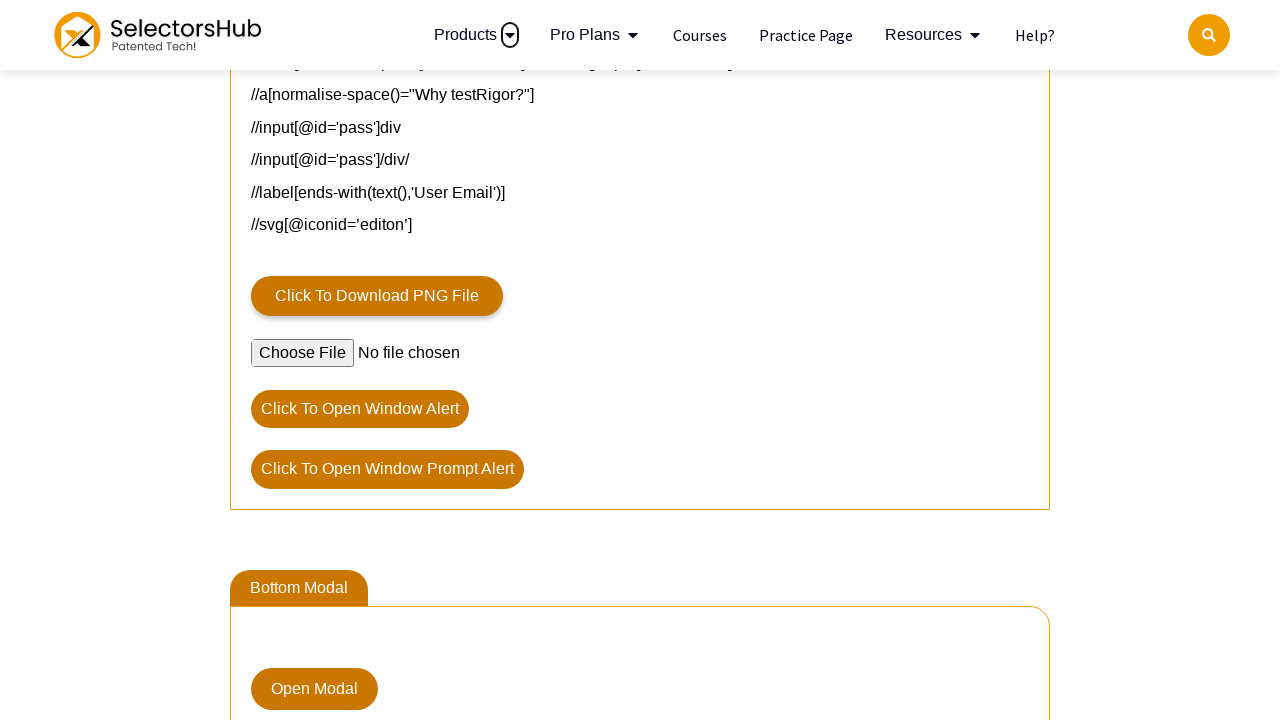

Waited 1 second for action to complete
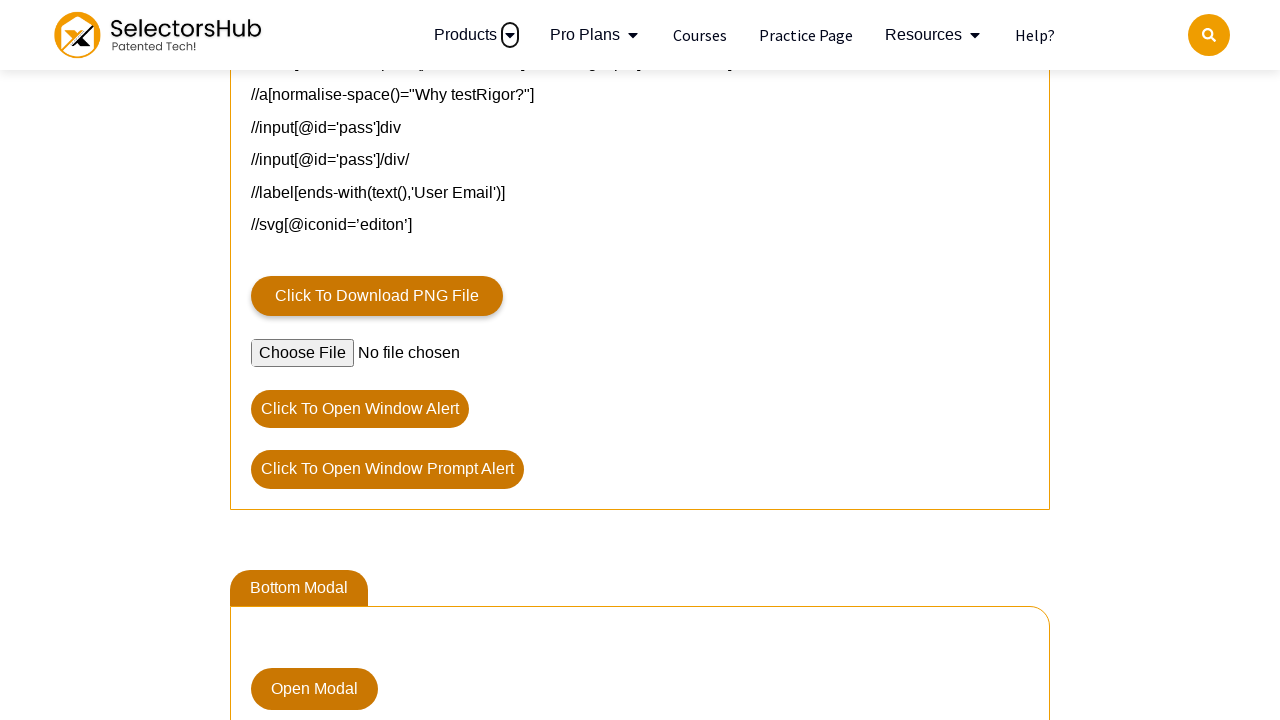

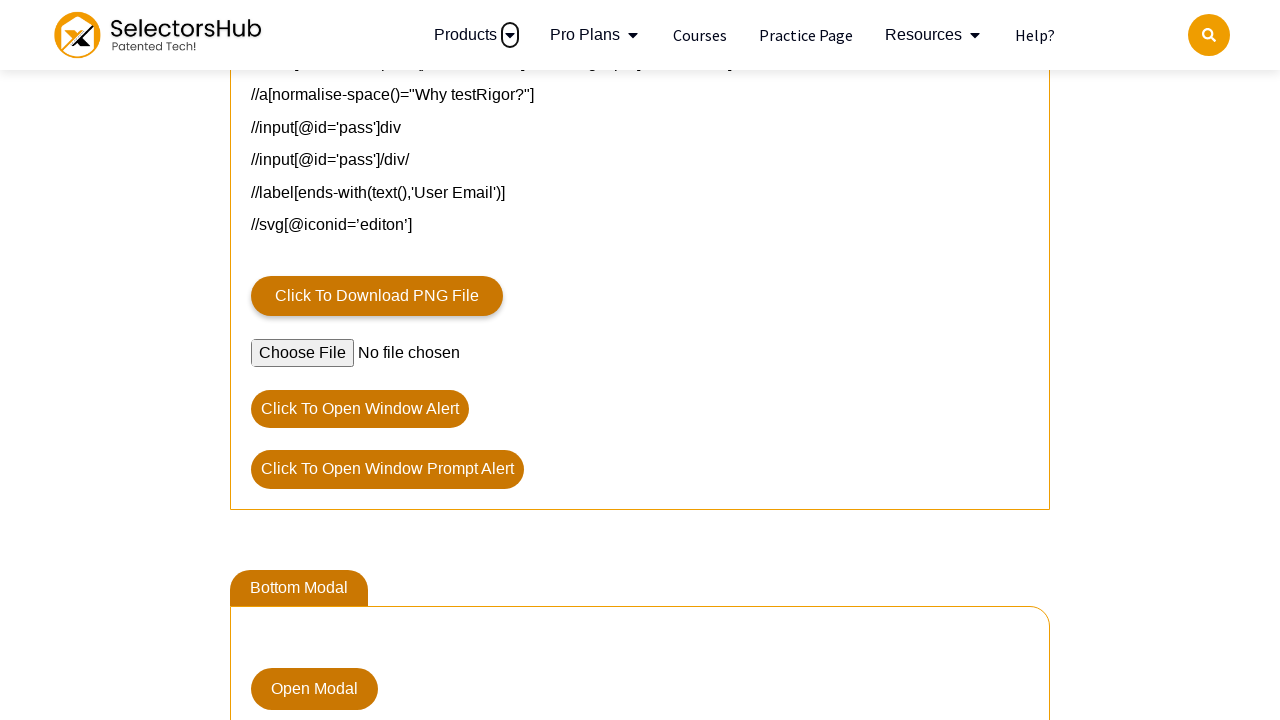